Tests adding multiple elements and then removing some of them, verifying proper element count maintenance

Starting URL: https://the-internet.herokuapp.com/add_remove_elements/

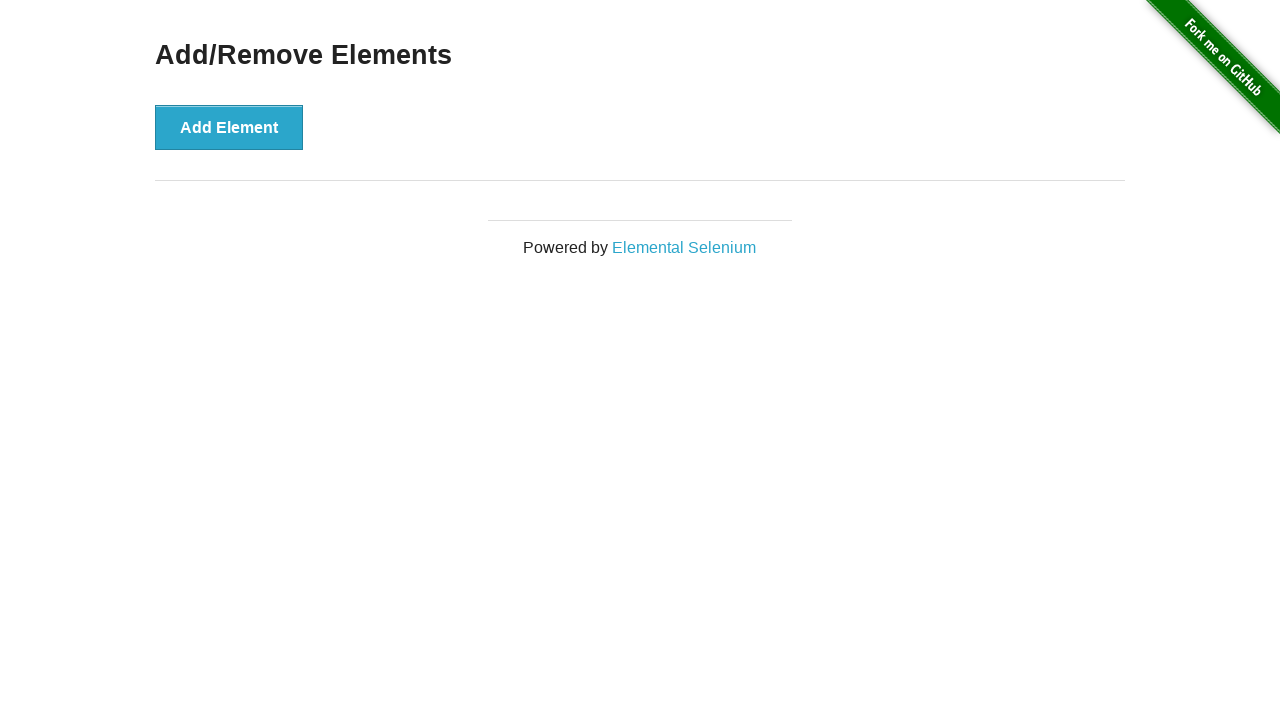

Clicked 'Add Element' button - first element added at (229, 127) on button[onclick='addElement()']
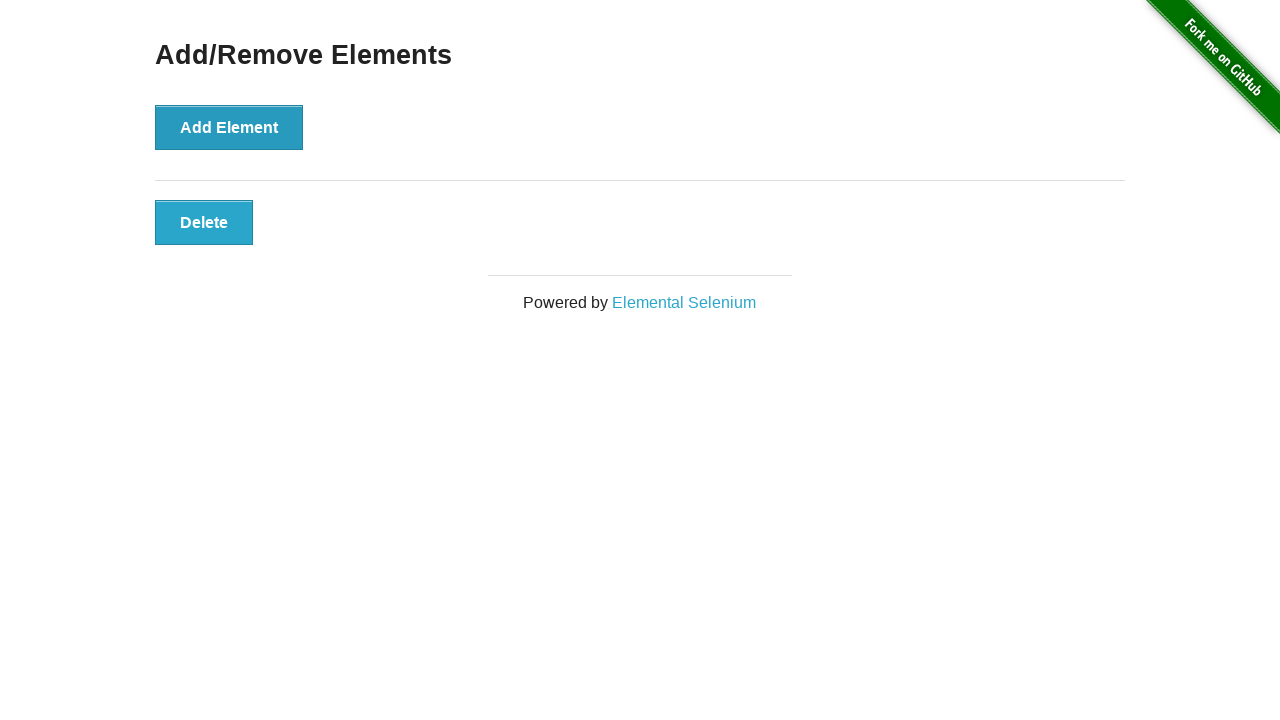

Clicked 'Add Element' button - second element added at (229, 127) on button[onclick='addElement()']
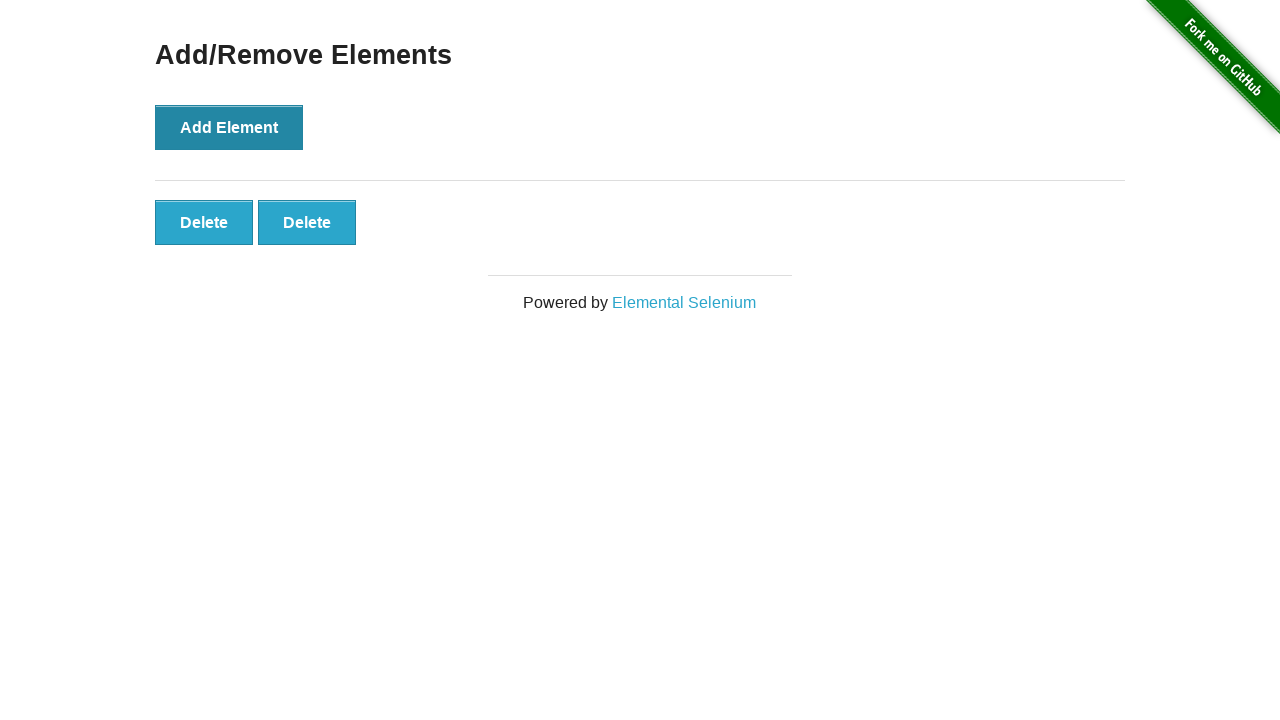

Clicked 'Add Element' button - third element added at (229, 127) on button[onclick='addElement()']
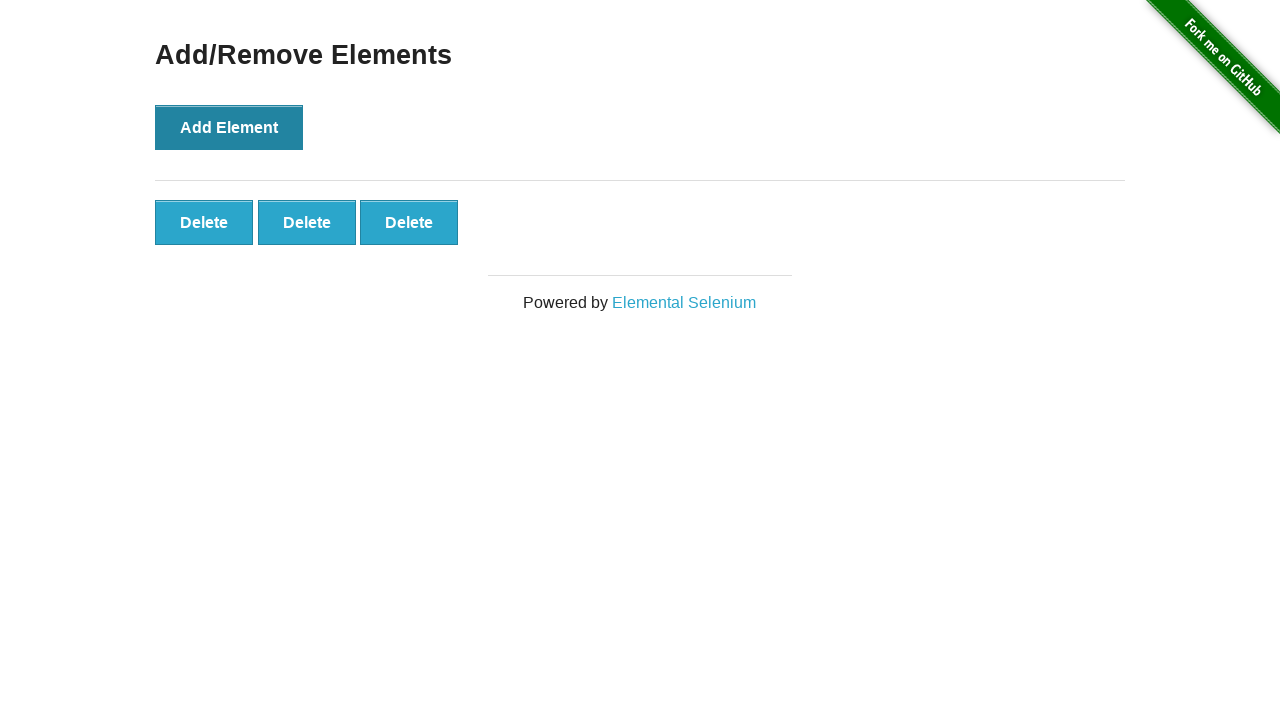

Verified all three Delete buttons have appeared
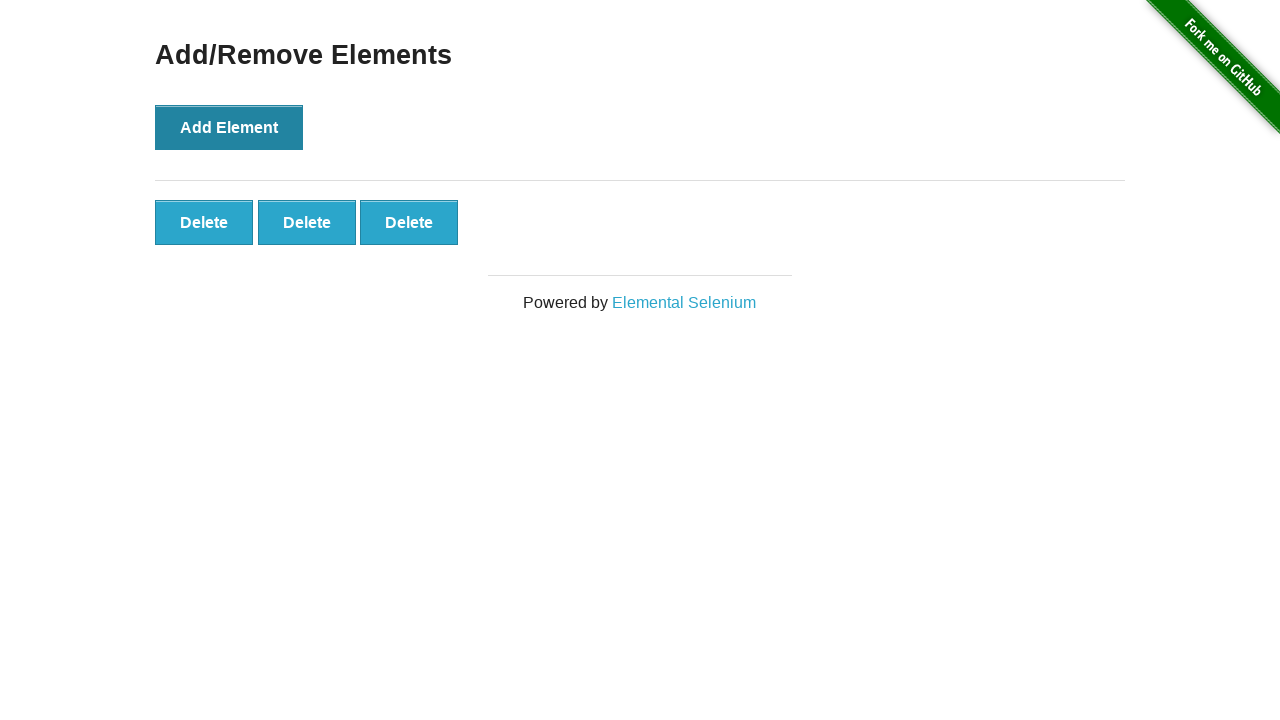

Clicked first Delete button to remove first element at (204, 222) on #elements .added-manually:first-child
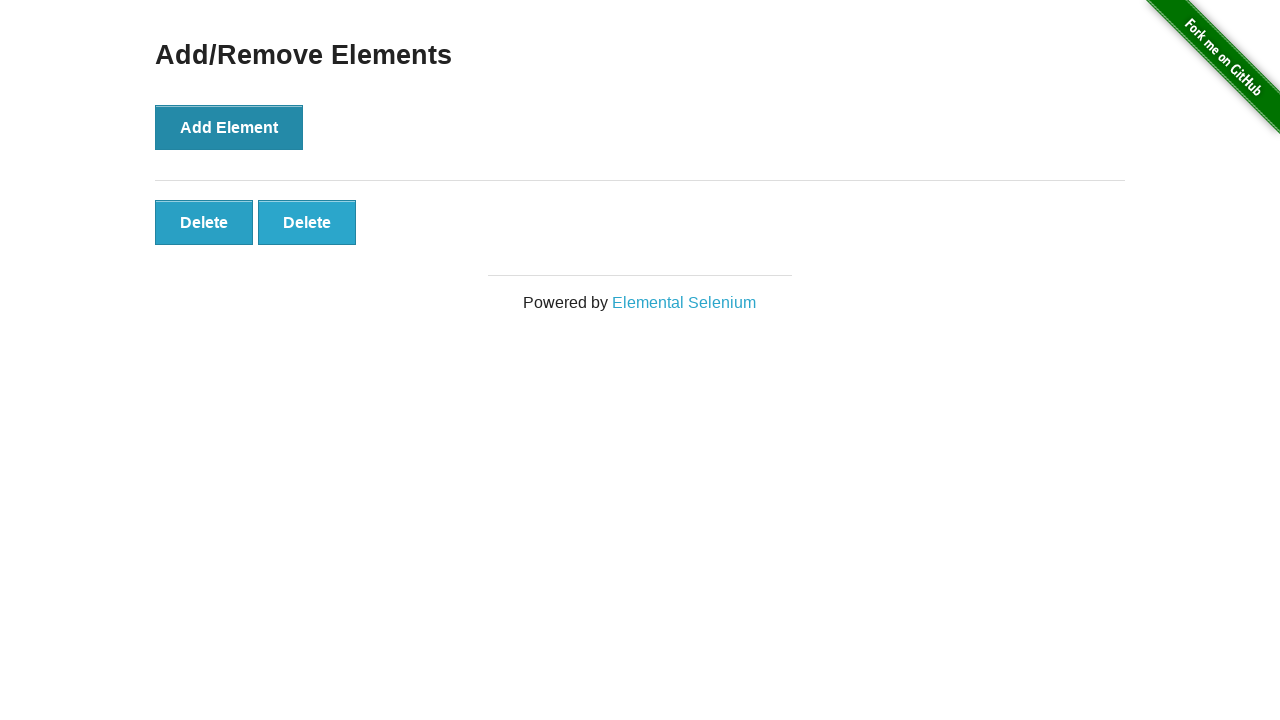

Clicked first Delete button again to remove second element at (204, 222) on #elements .added-manually:first-child
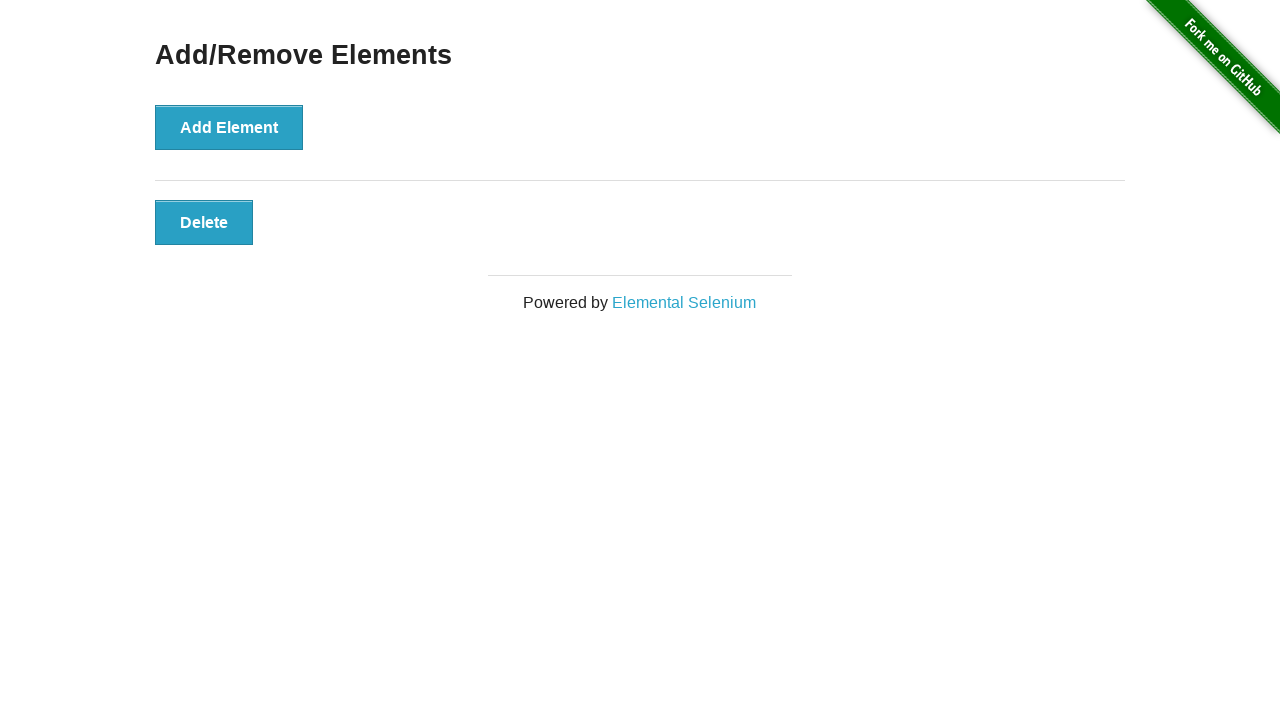

Verified one Delete button remains after removals
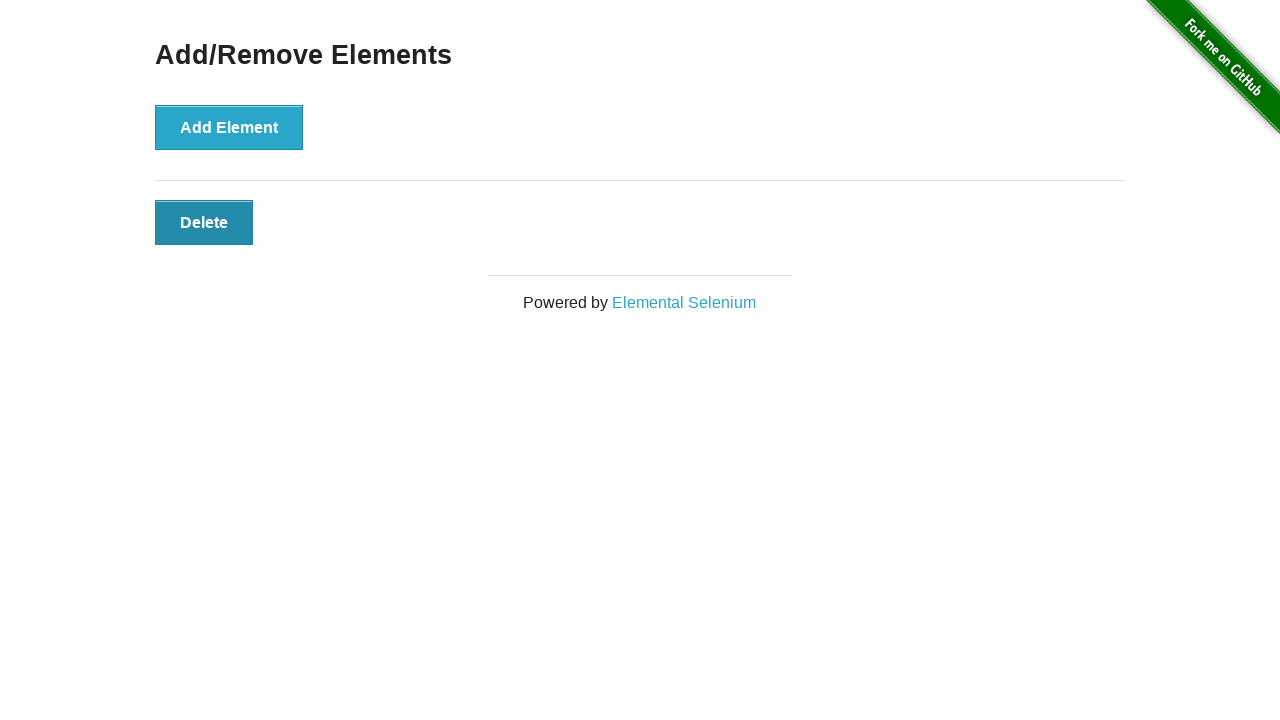

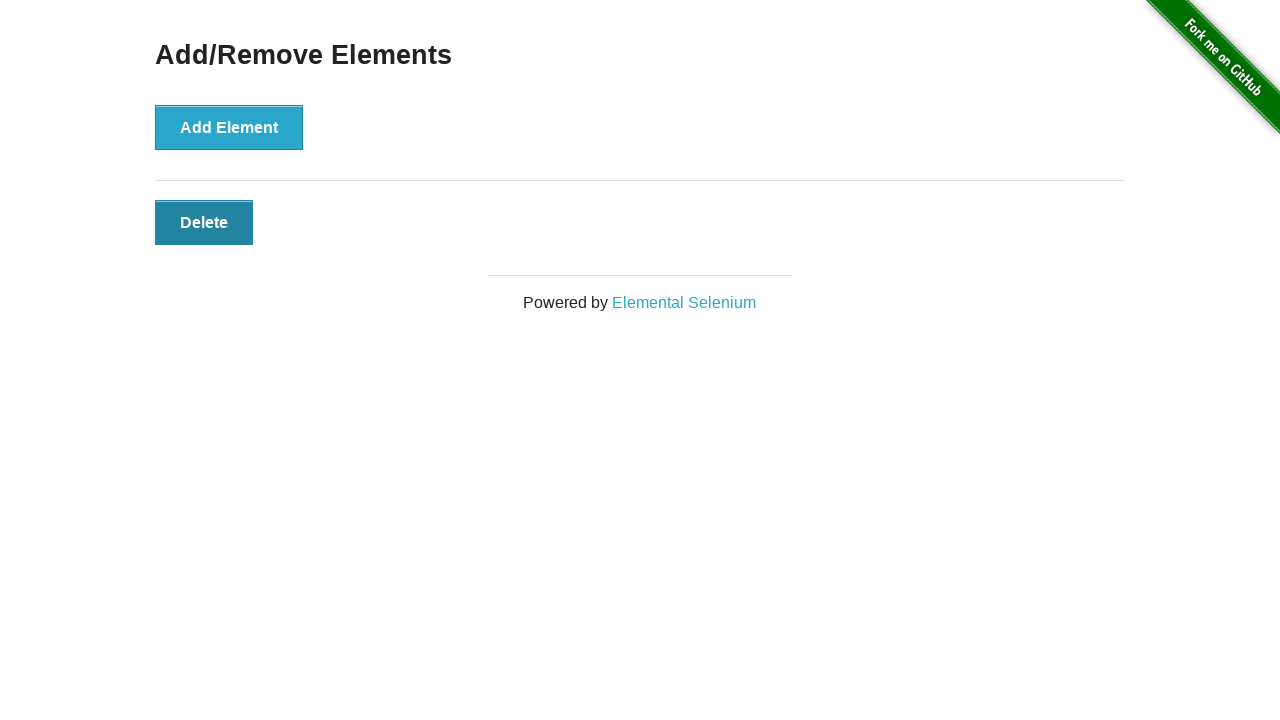